Tests right-click context menu functionality by performing a right-click action on a specific element

Starting URL: https://swisnl.github.io/jQuery-contextMenu/demo.html

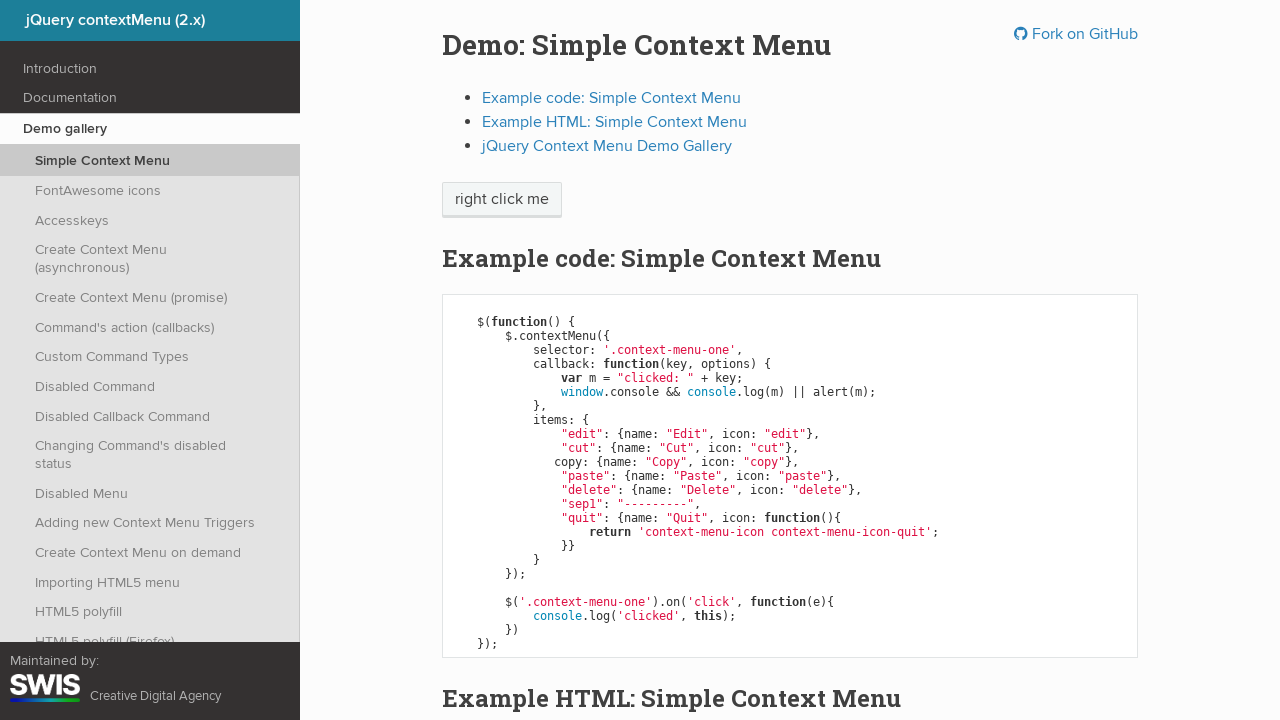

Located the 'right click me' element
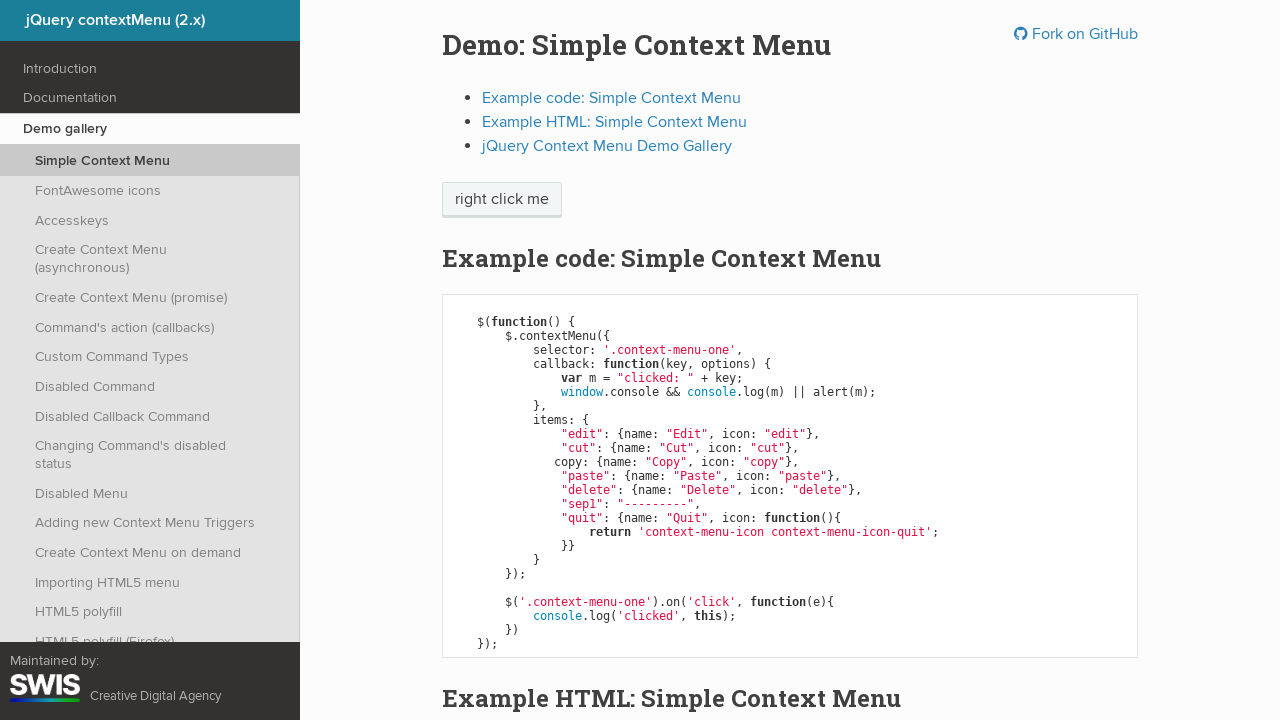

Performed right-click action on the element at (502, 200) on xpath=//span[text()='right click me']
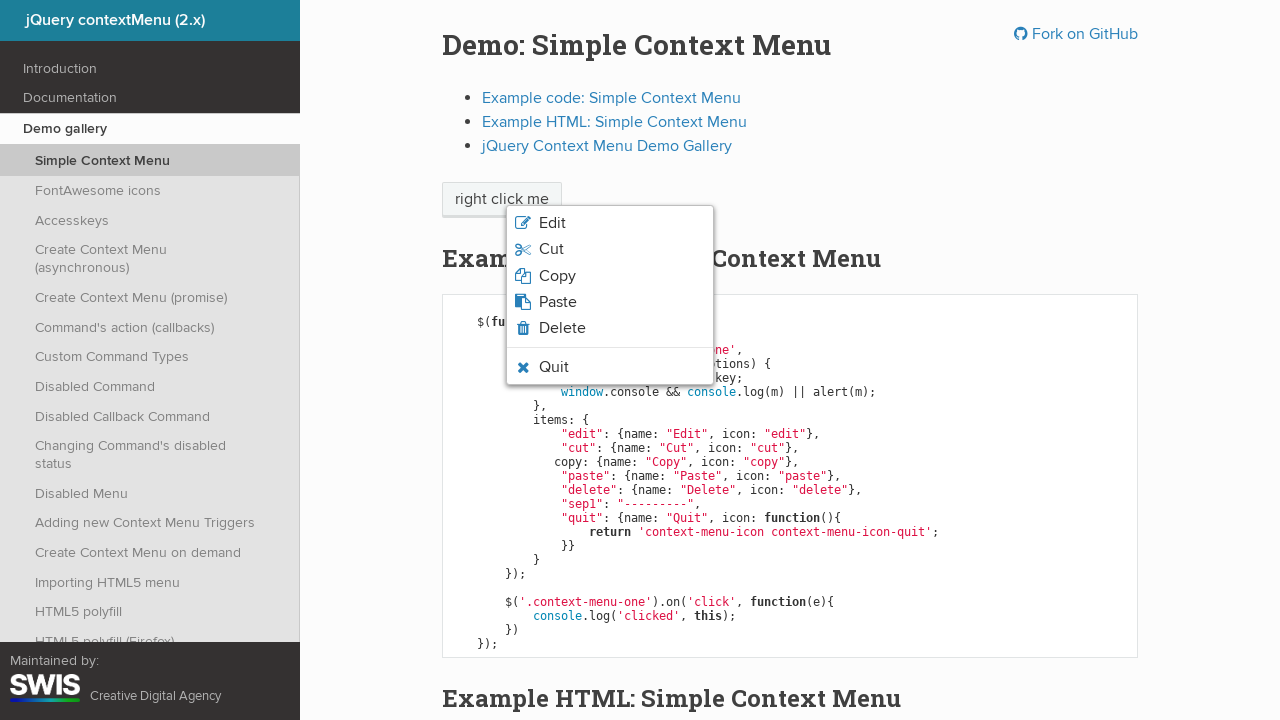

Context menu appeared on the page
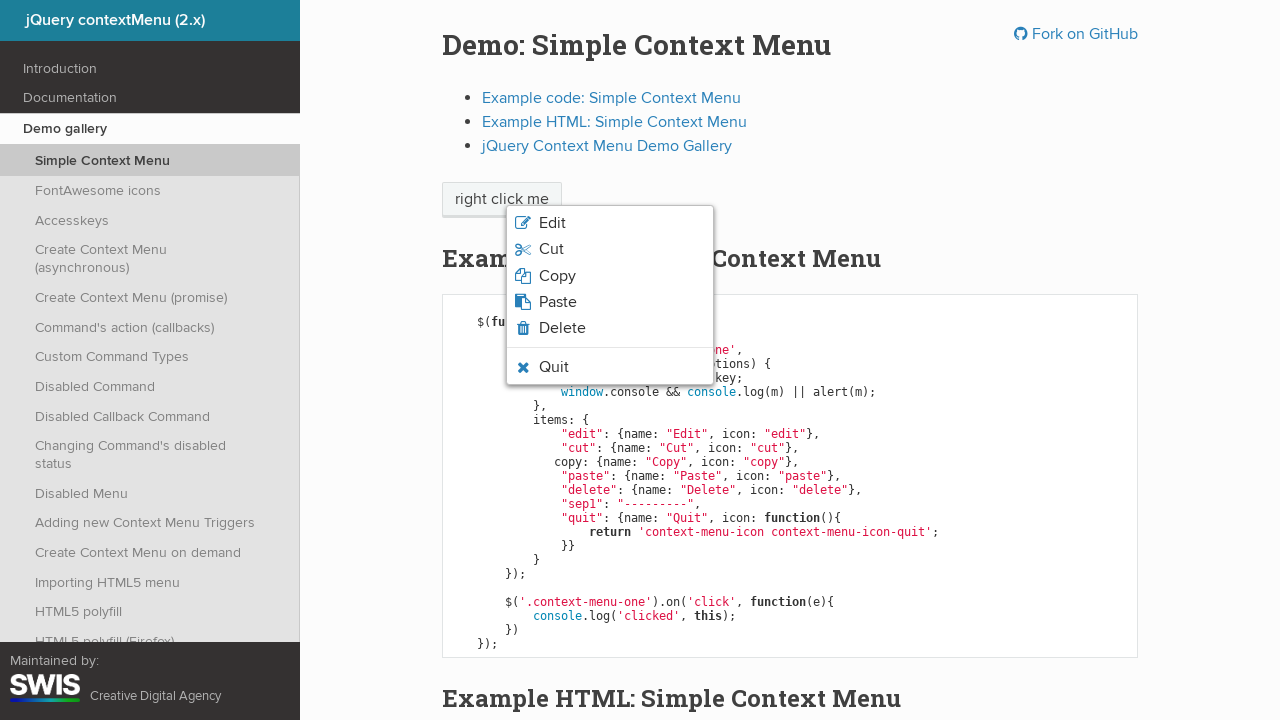

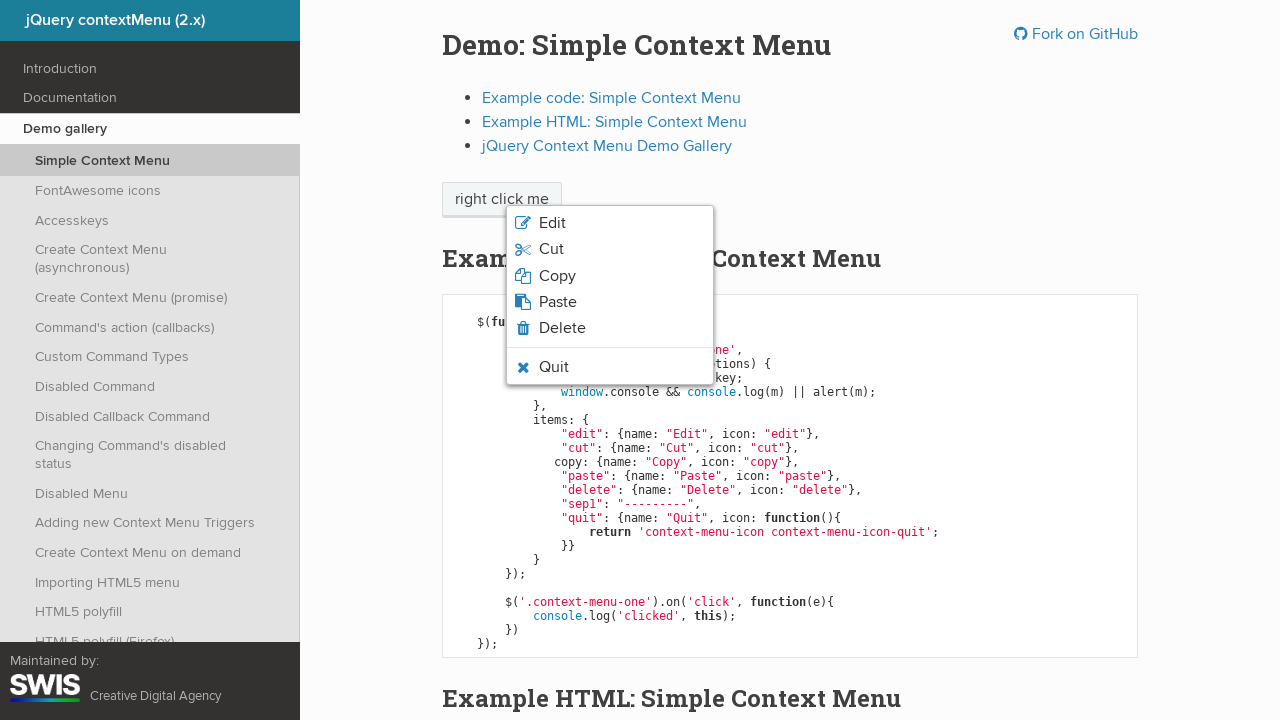